Tests radio button selection functionality by clicking the "Yes" radio button and verifying the selection is displayed correctly

Starting URL: https://demoqa.com/radio-button

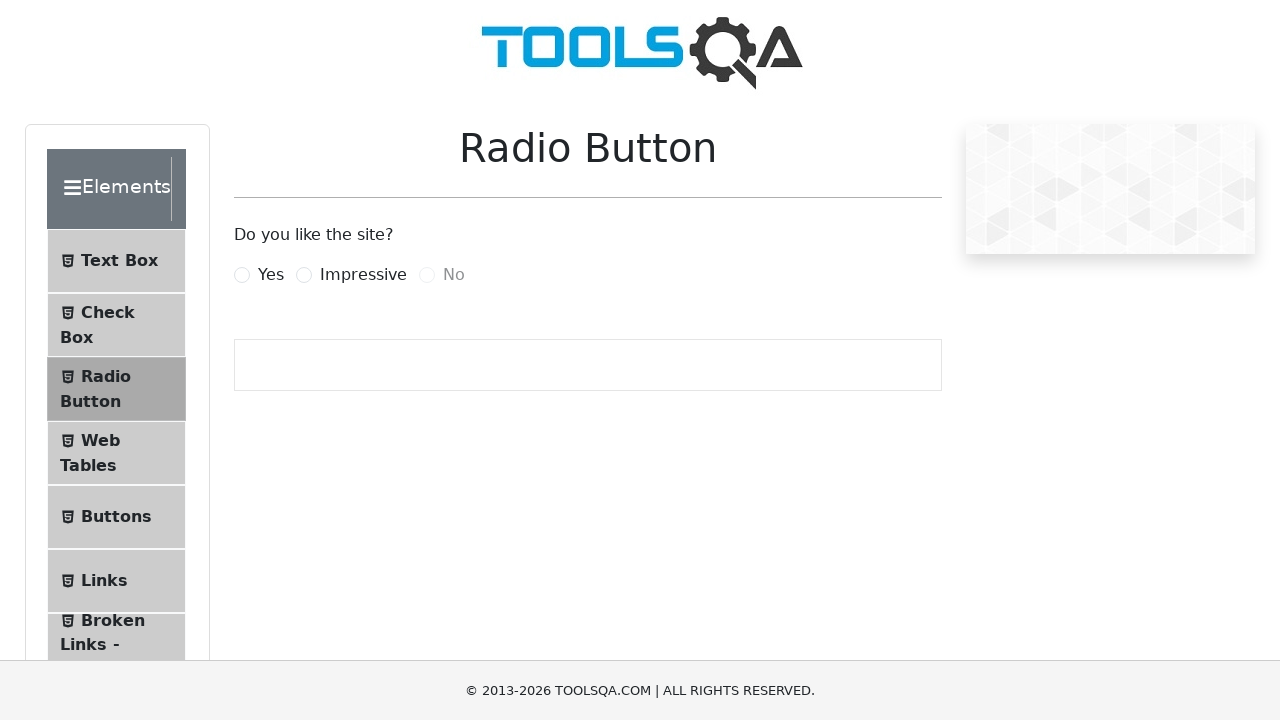

Clicked the 'Yes' radio button at (271, 275) on xpath=//label[text()='Yes']
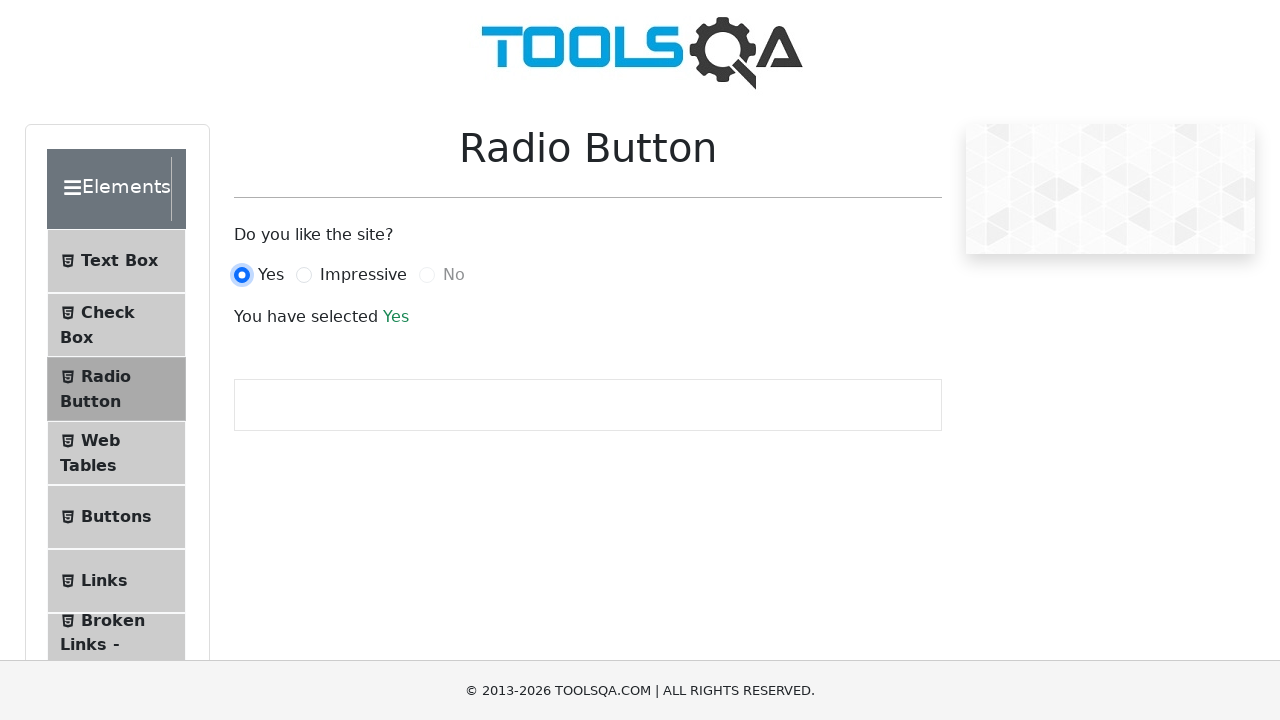

Success text element loaded
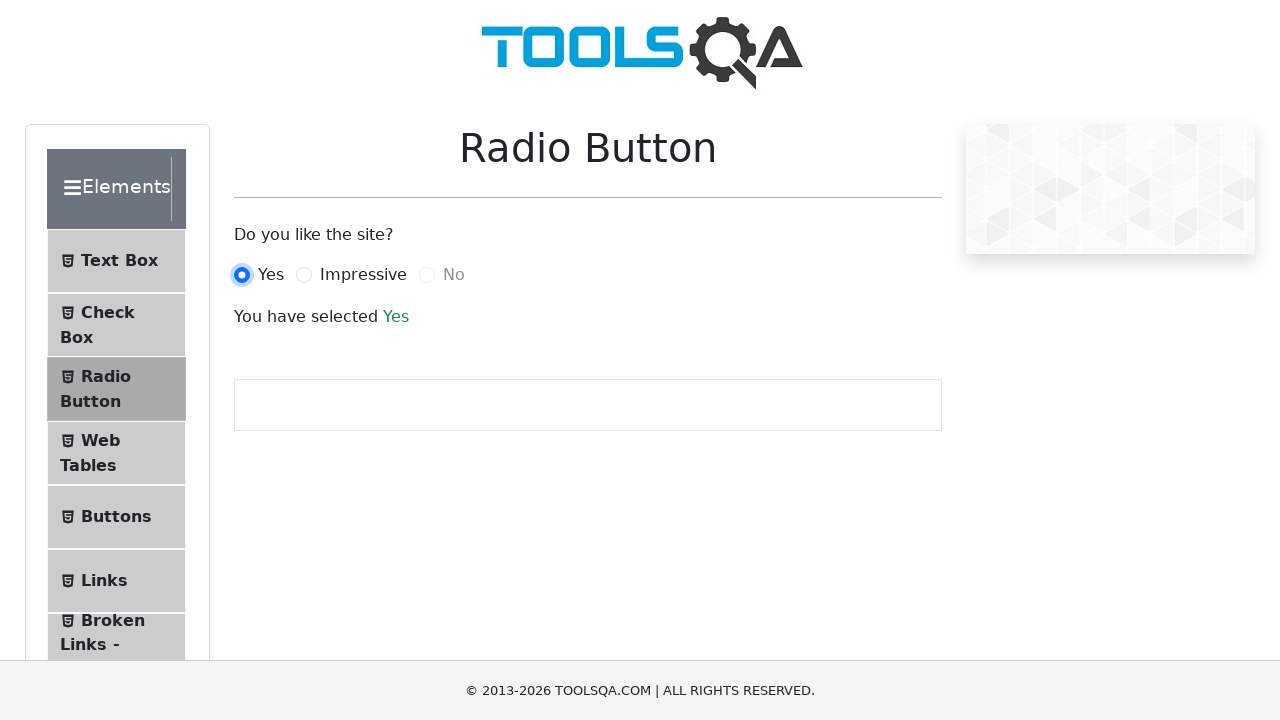

Retrieved result text: 'Yes'
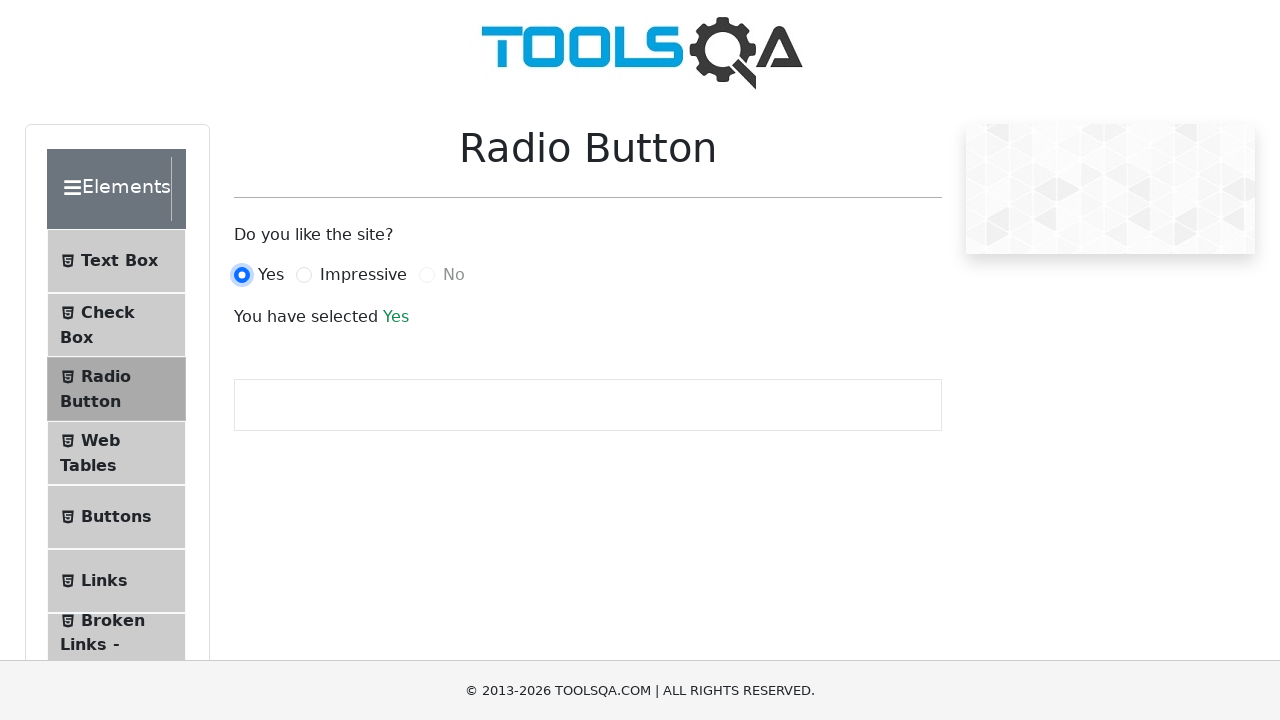

Verified result text equals 'Yes'
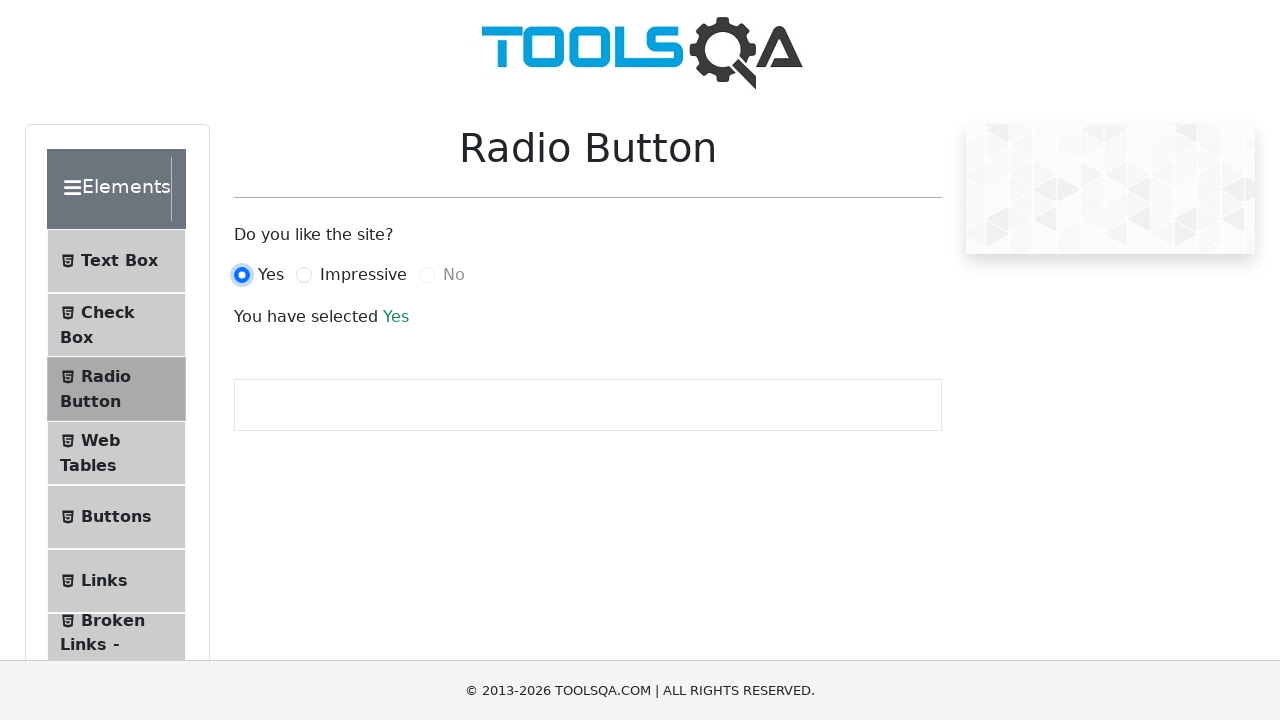

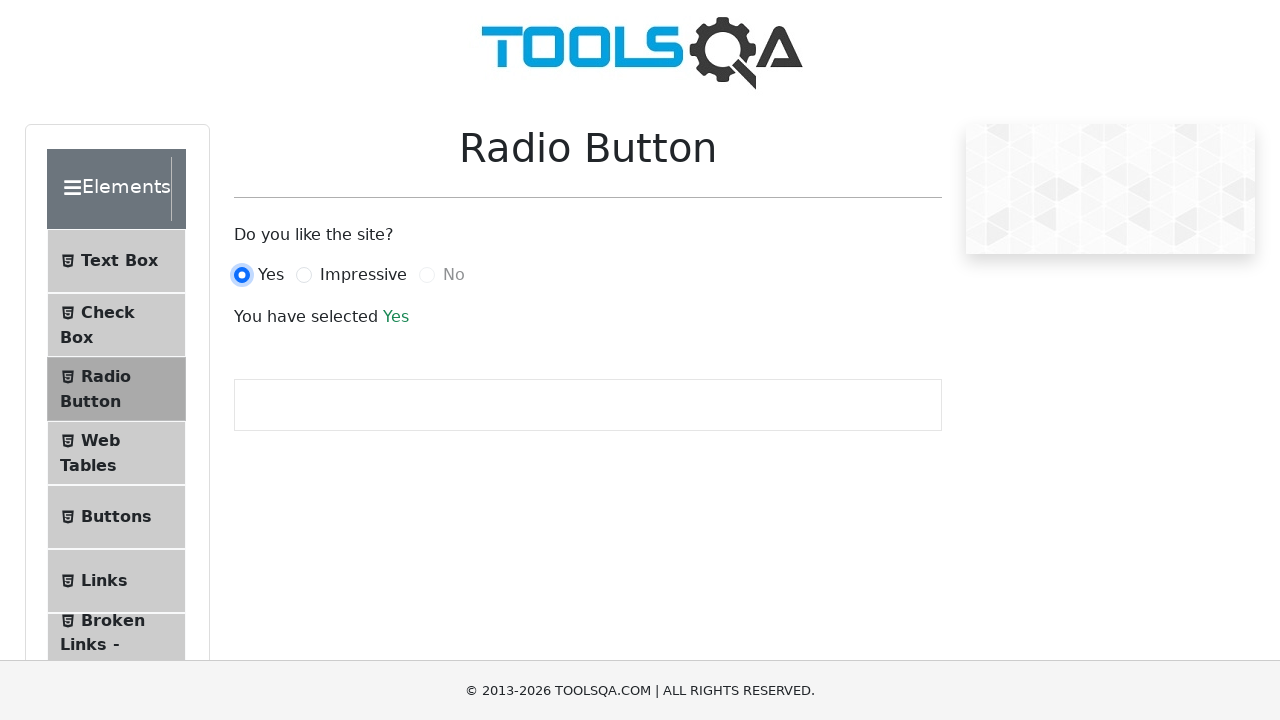